Tests waiting for an element to become invisible on the page, then clicks an alert button after the element disappears

Starting URL: http://omayo.blogspot.com/

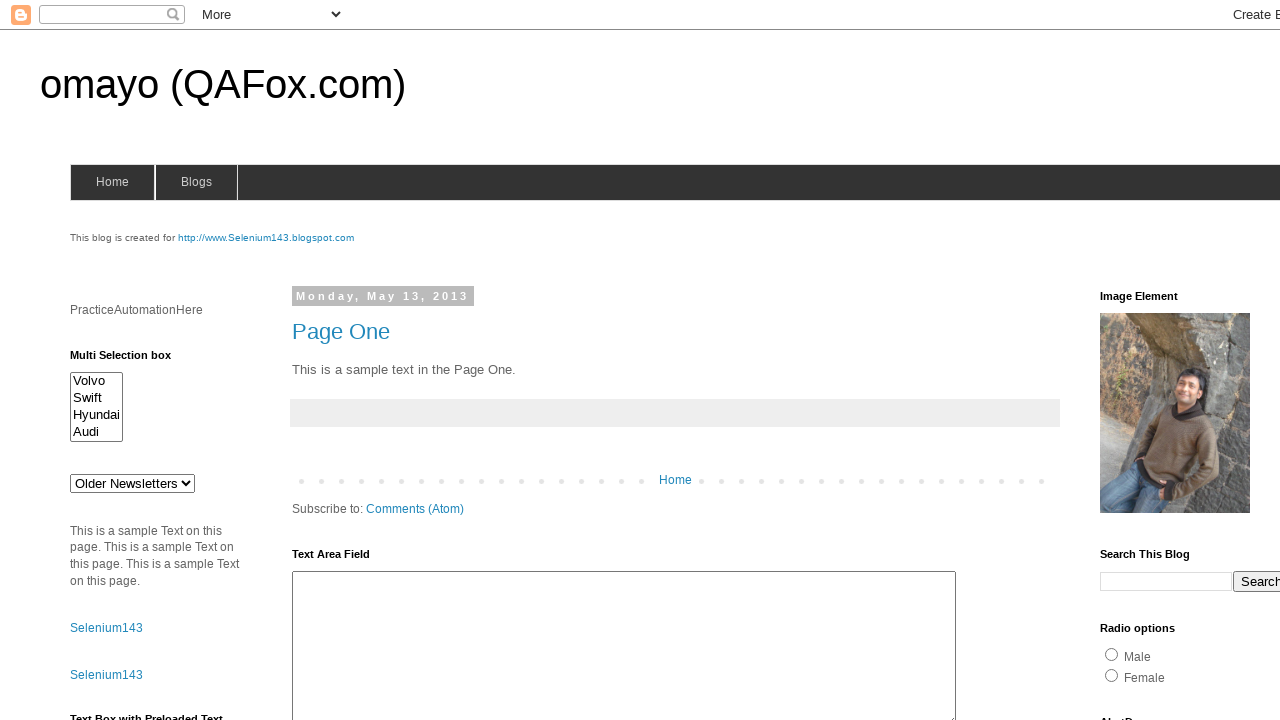

Navigated to http://omayo.blogspot.com/
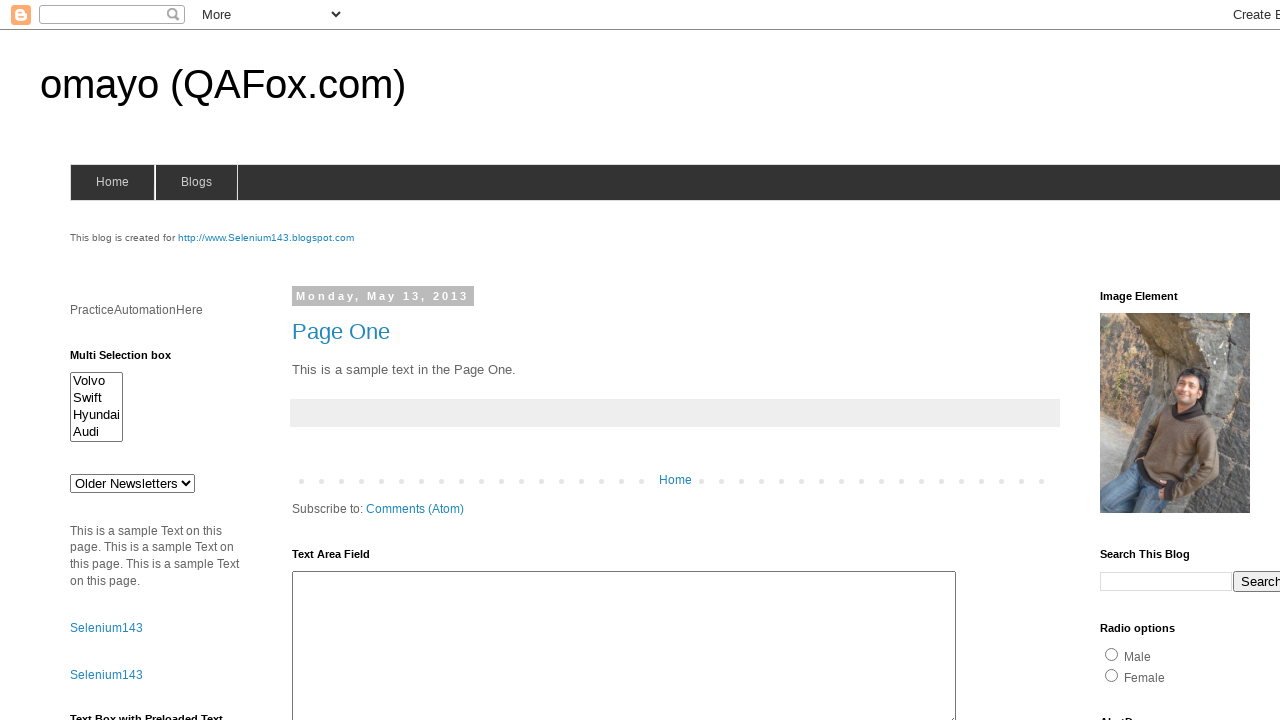

Element '#deletesuccess' became invisible
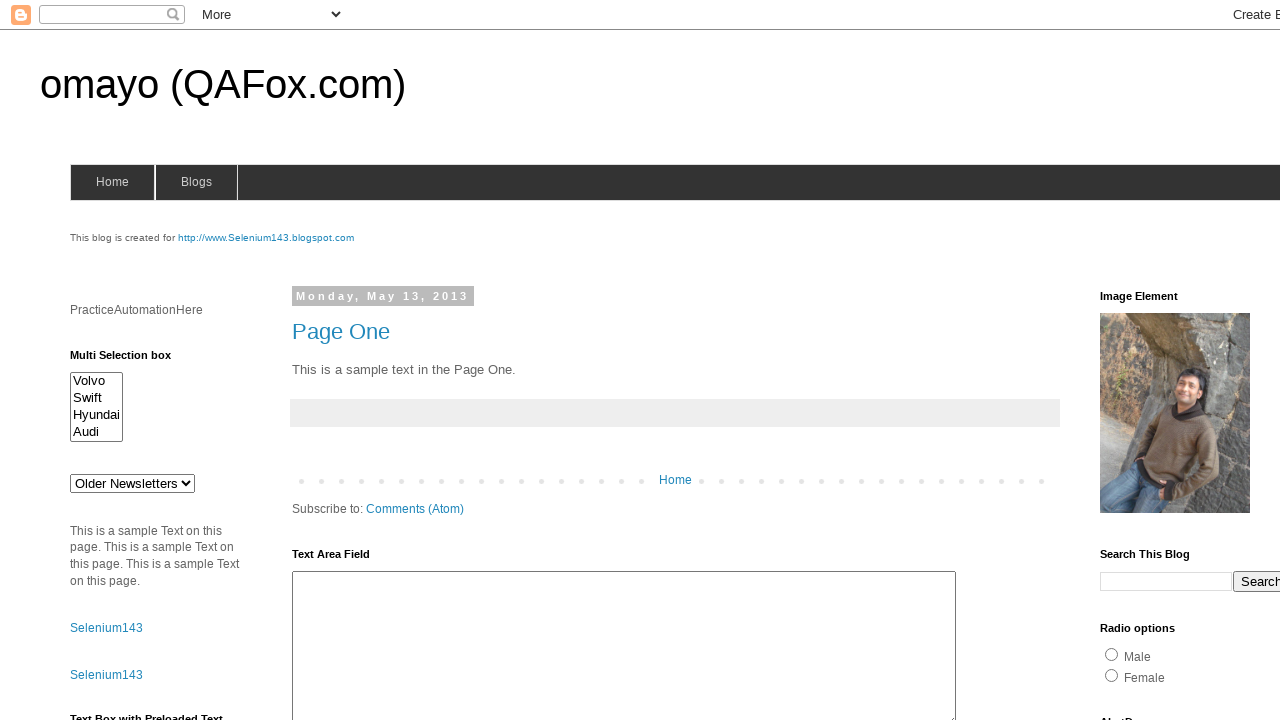

Clicked alert button '#alert2' after element disappeared at (155, 361) on #alert2
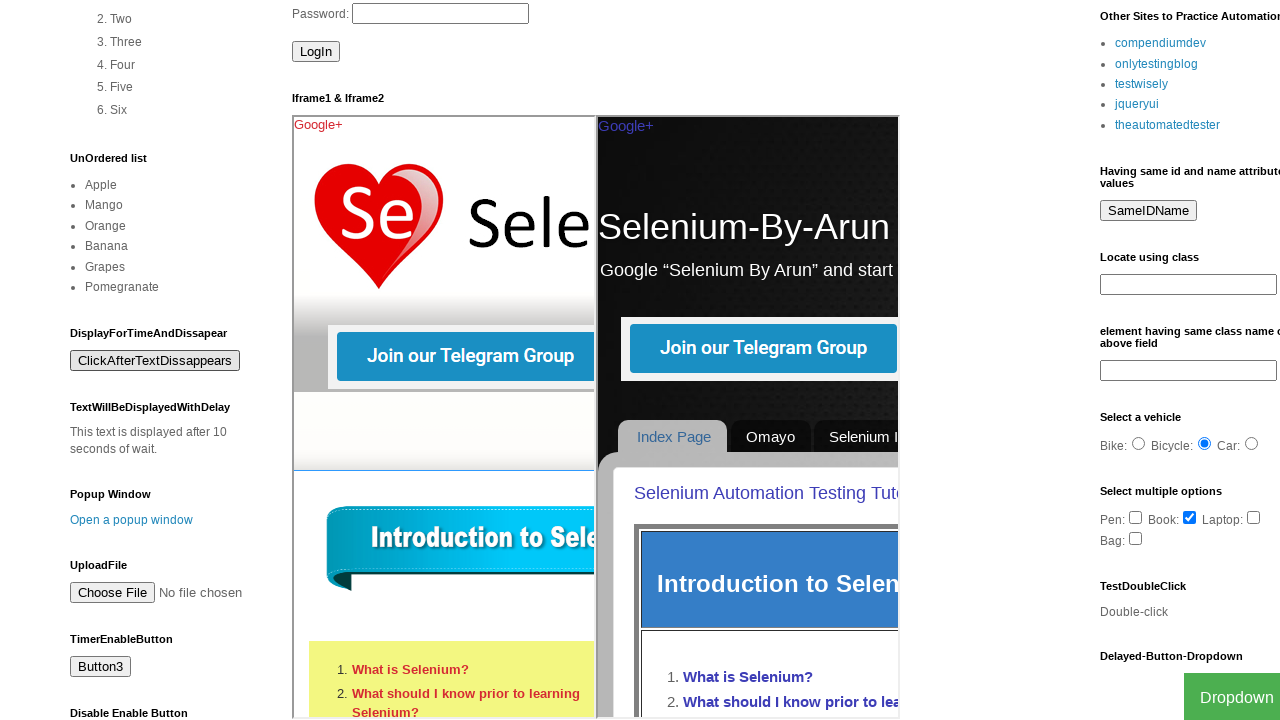

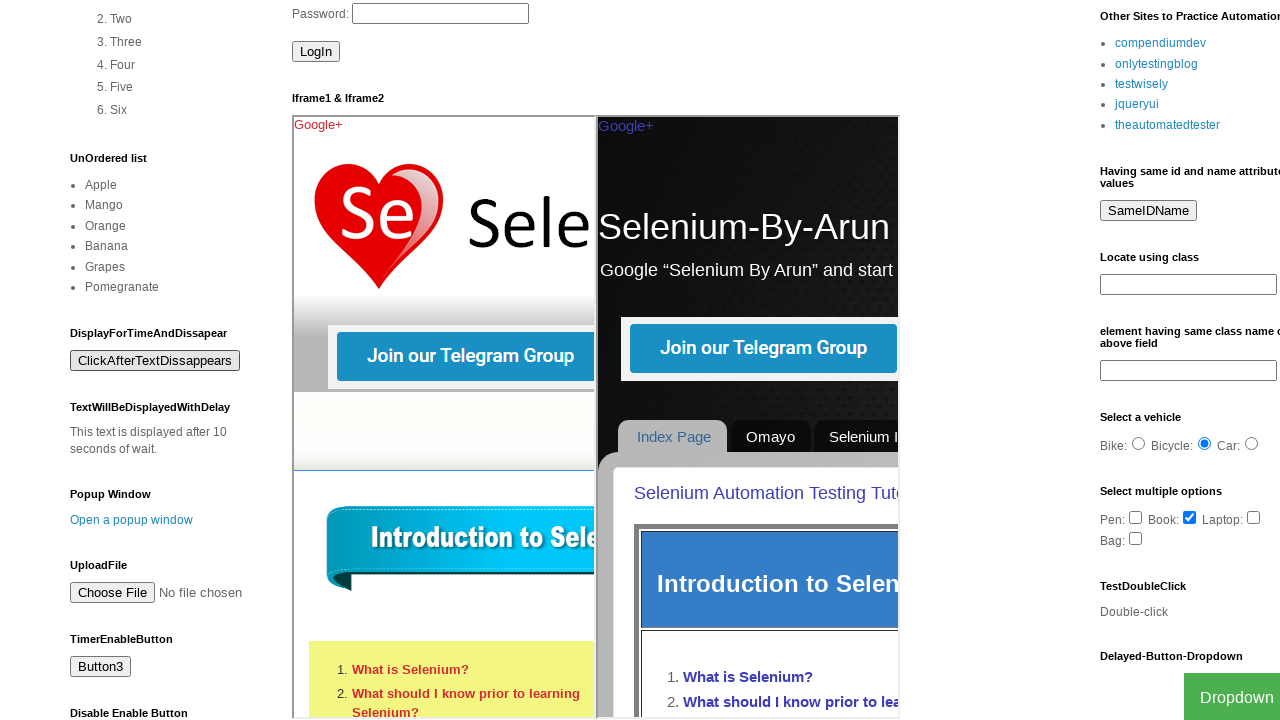